Tests clicking on an options menu element on the Ukrainian news site Pravda by finding an element with class "options_text" and clicking it twice

Starting URL: https://www.pravda.com.ua

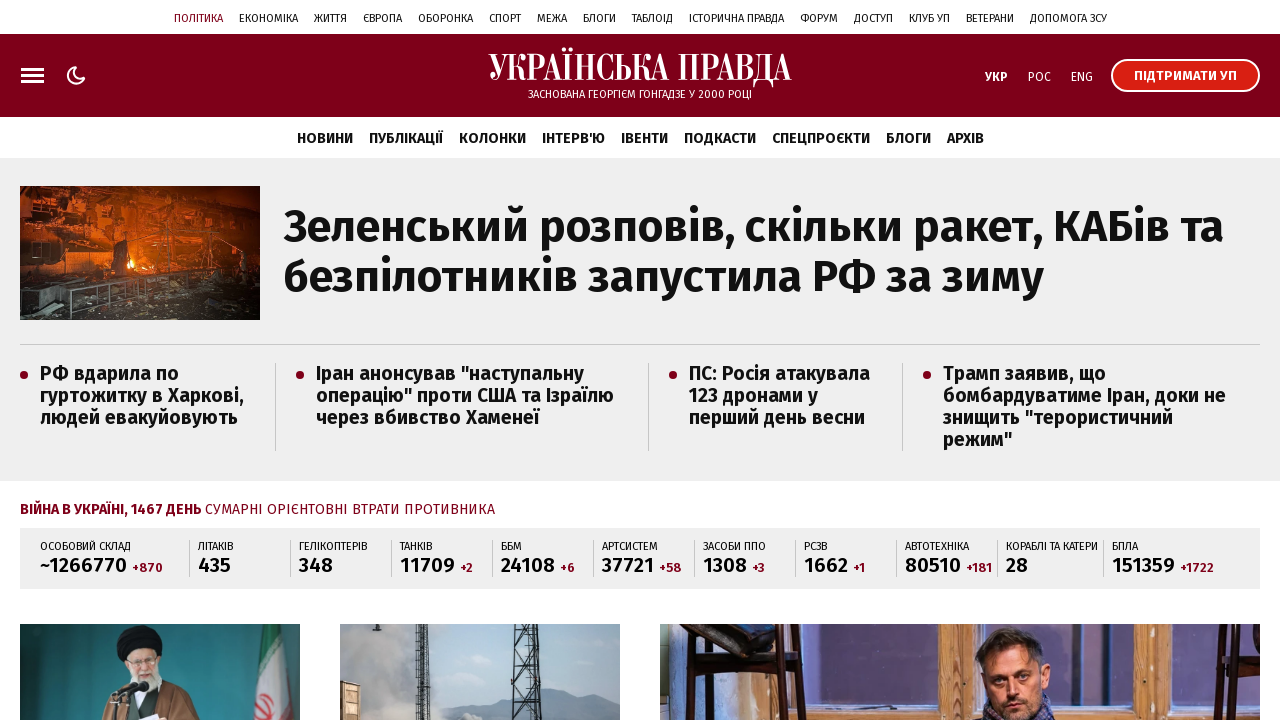

Clicked on options menu element with class 'options_text' at (996, 77) on .options_text
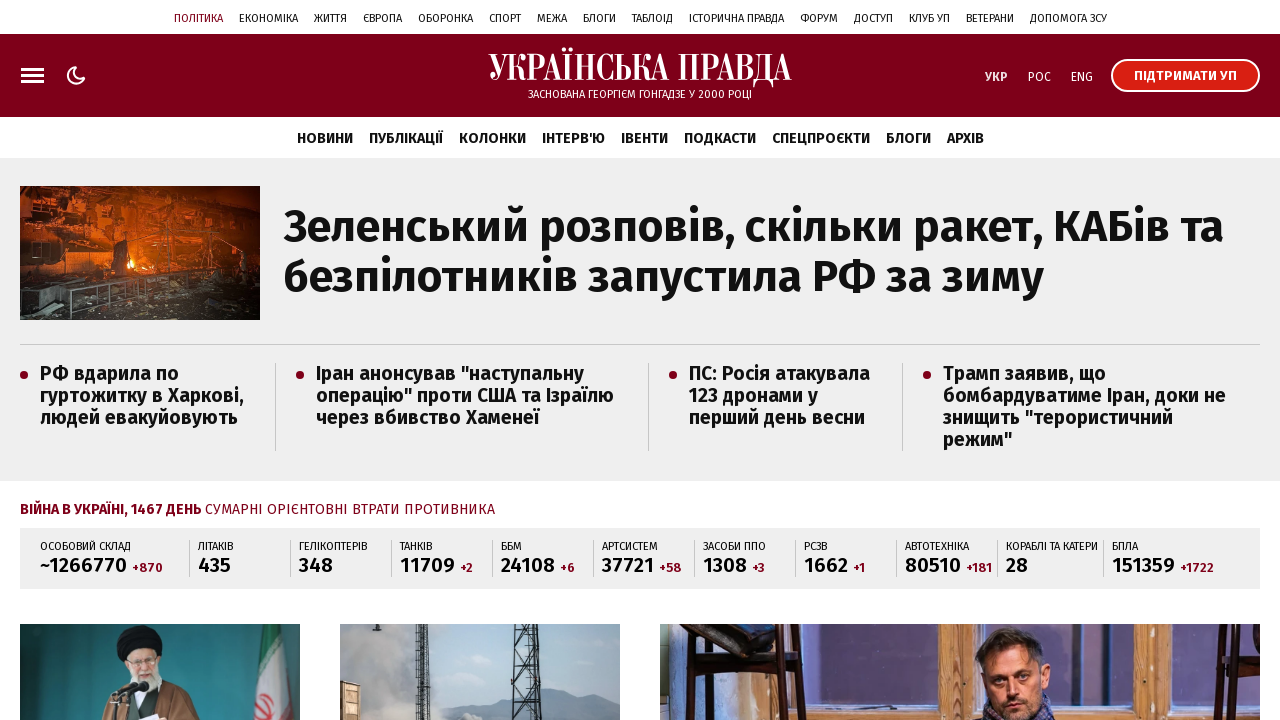

Clicked on options menu element with class 'options_text' a second time at (996, 77) on .options_text
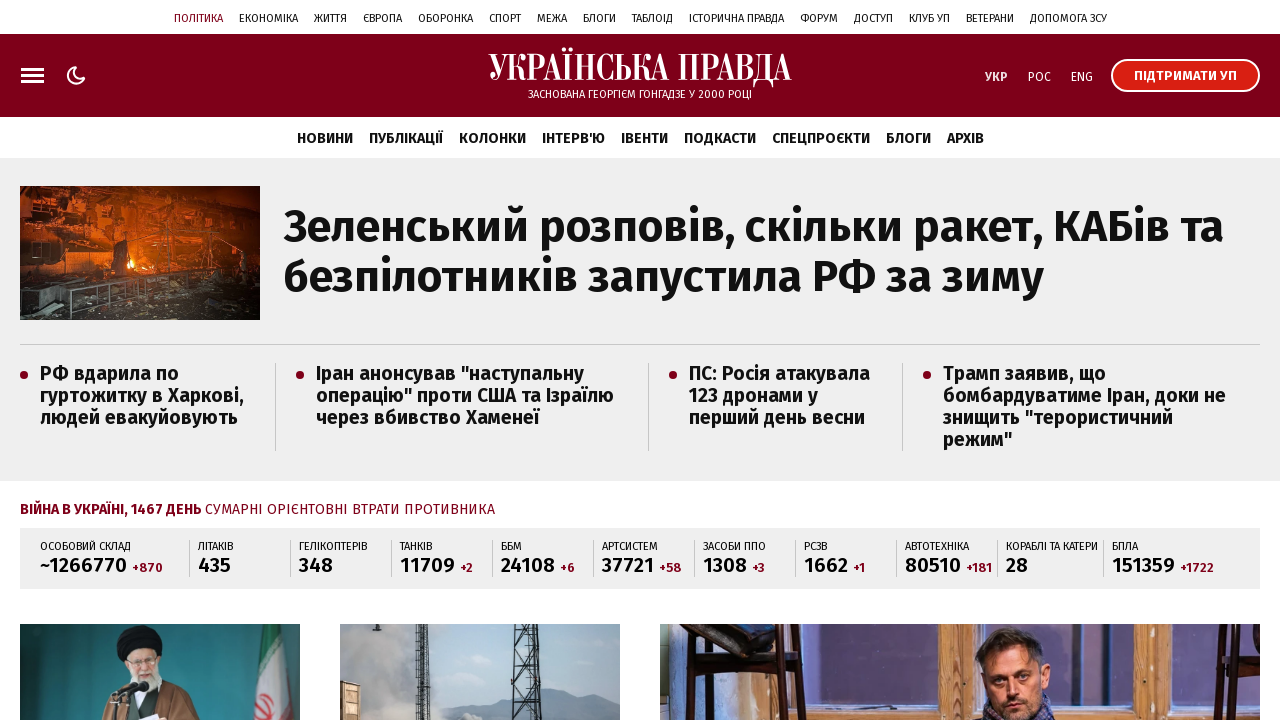

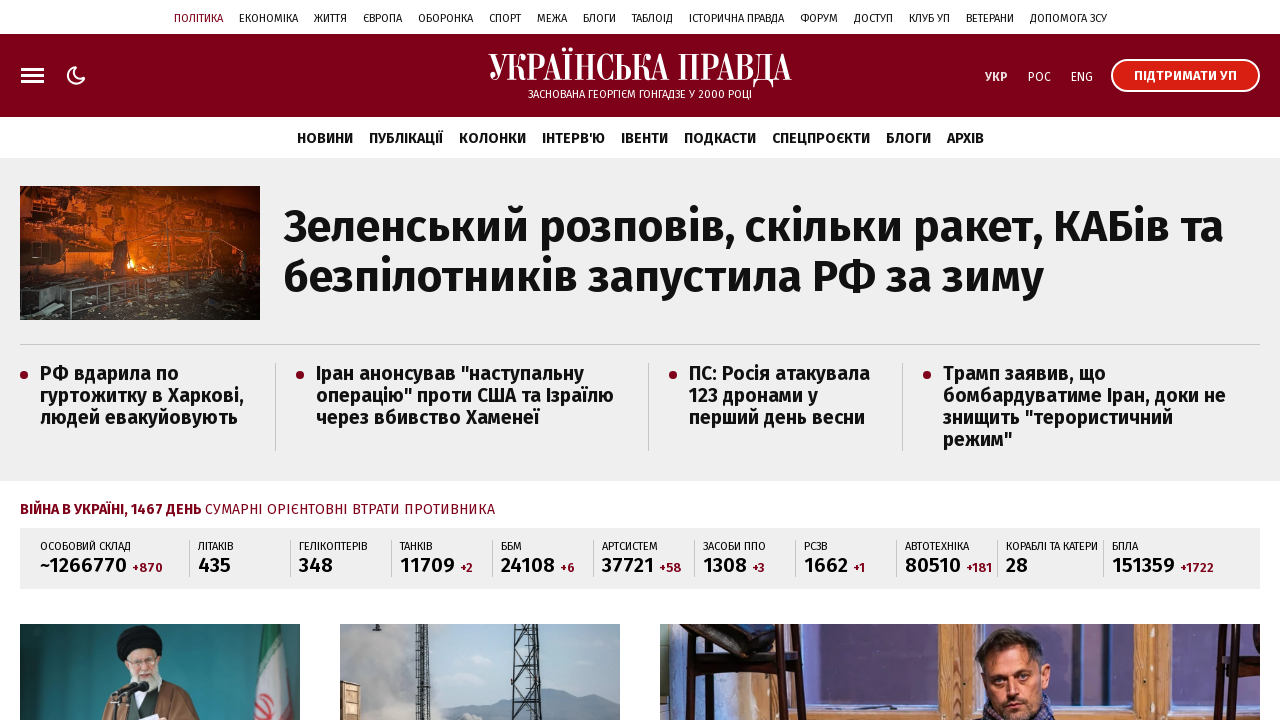